Tests form interaction on a test website by filling username and email fields, clicking a radio button, and selecting an option from a dropdown menu.

Starting URL: https://thetestingworld.com/testings/

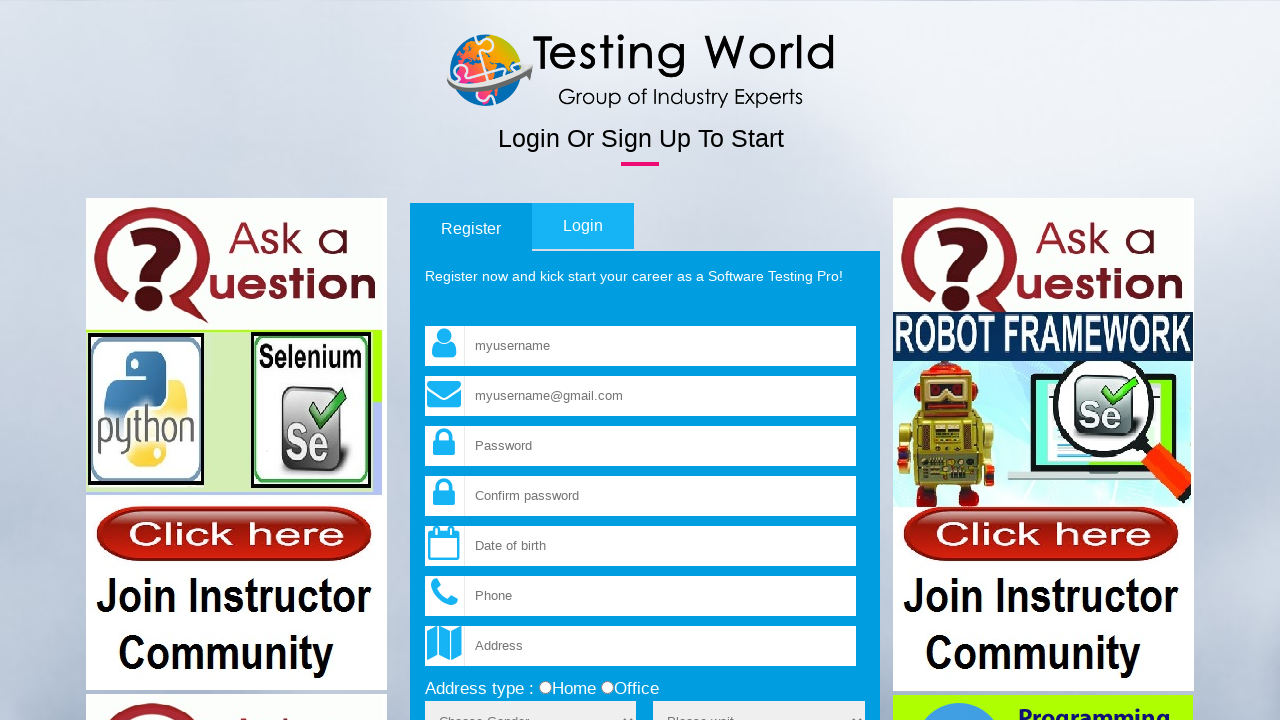

Set viewport size to 1920x1080
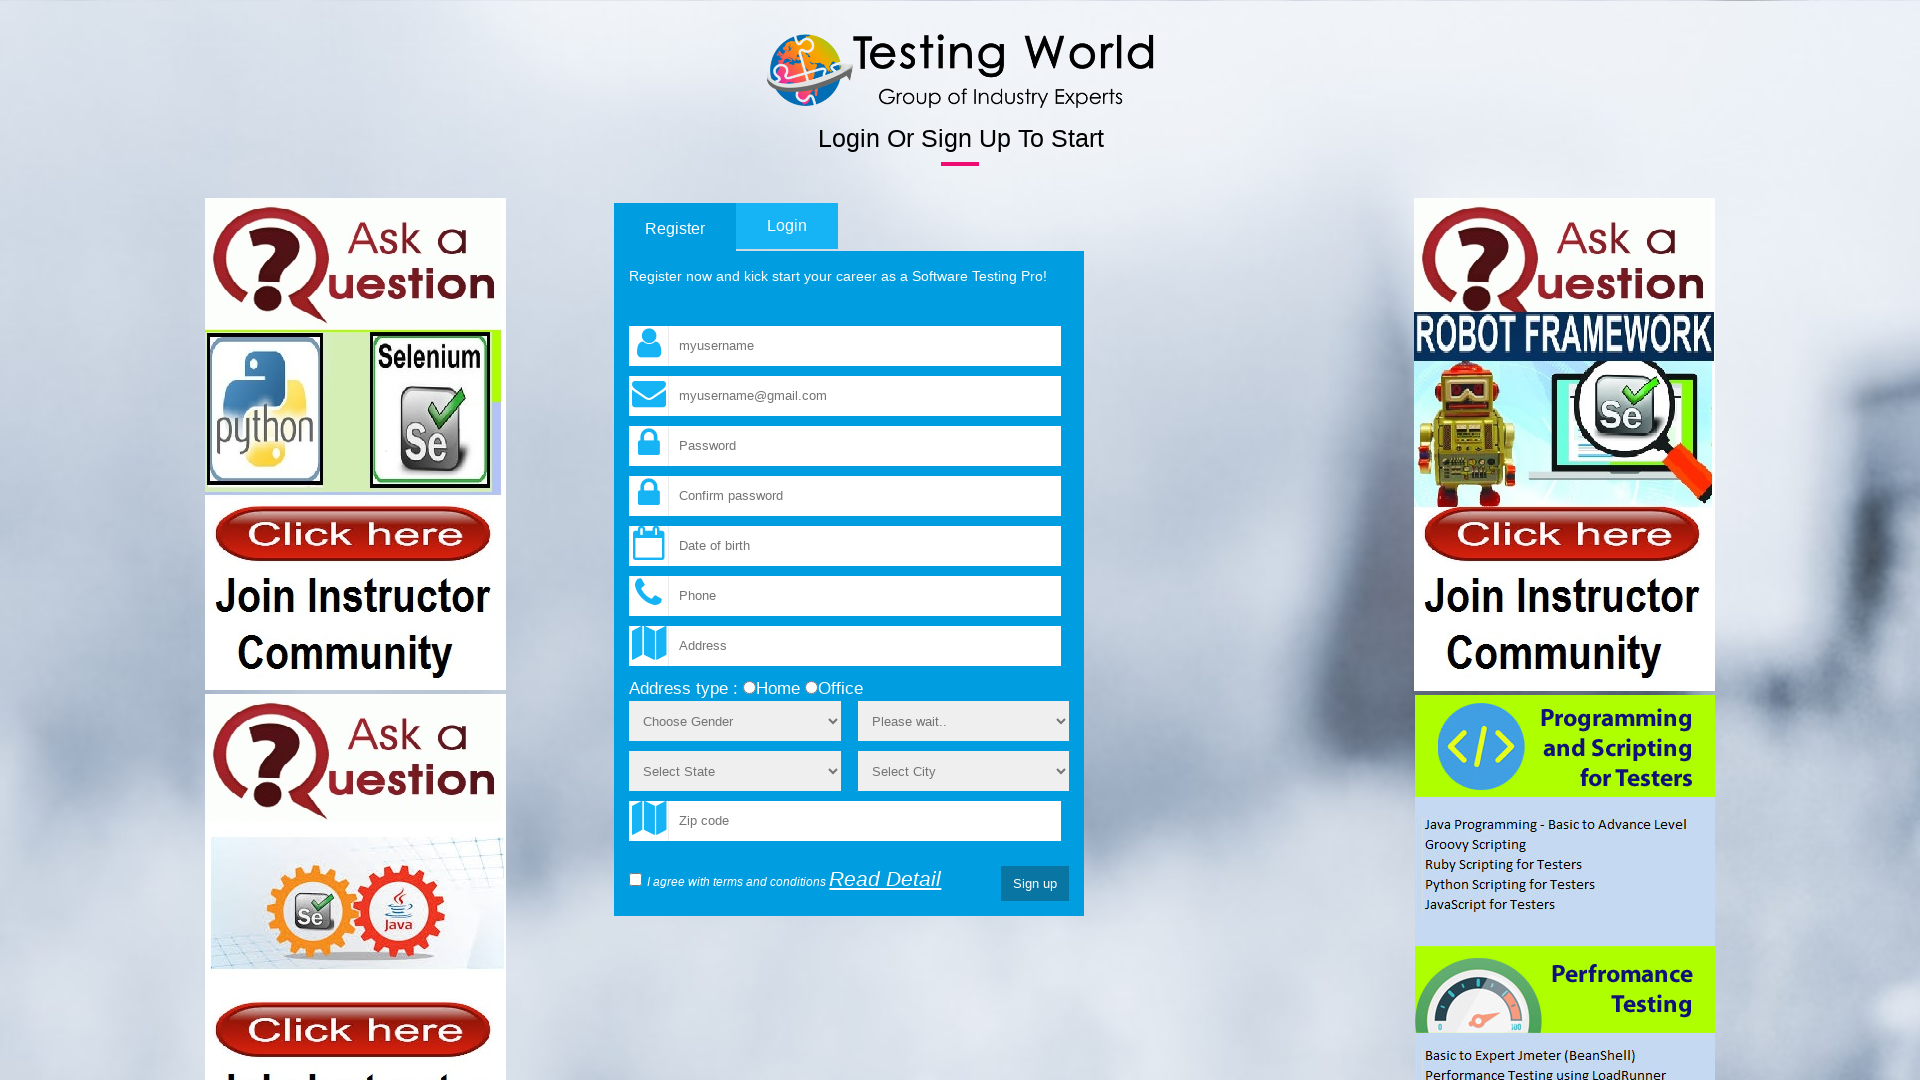

Filled username field with 'testerQA' on input[name='fld_username']
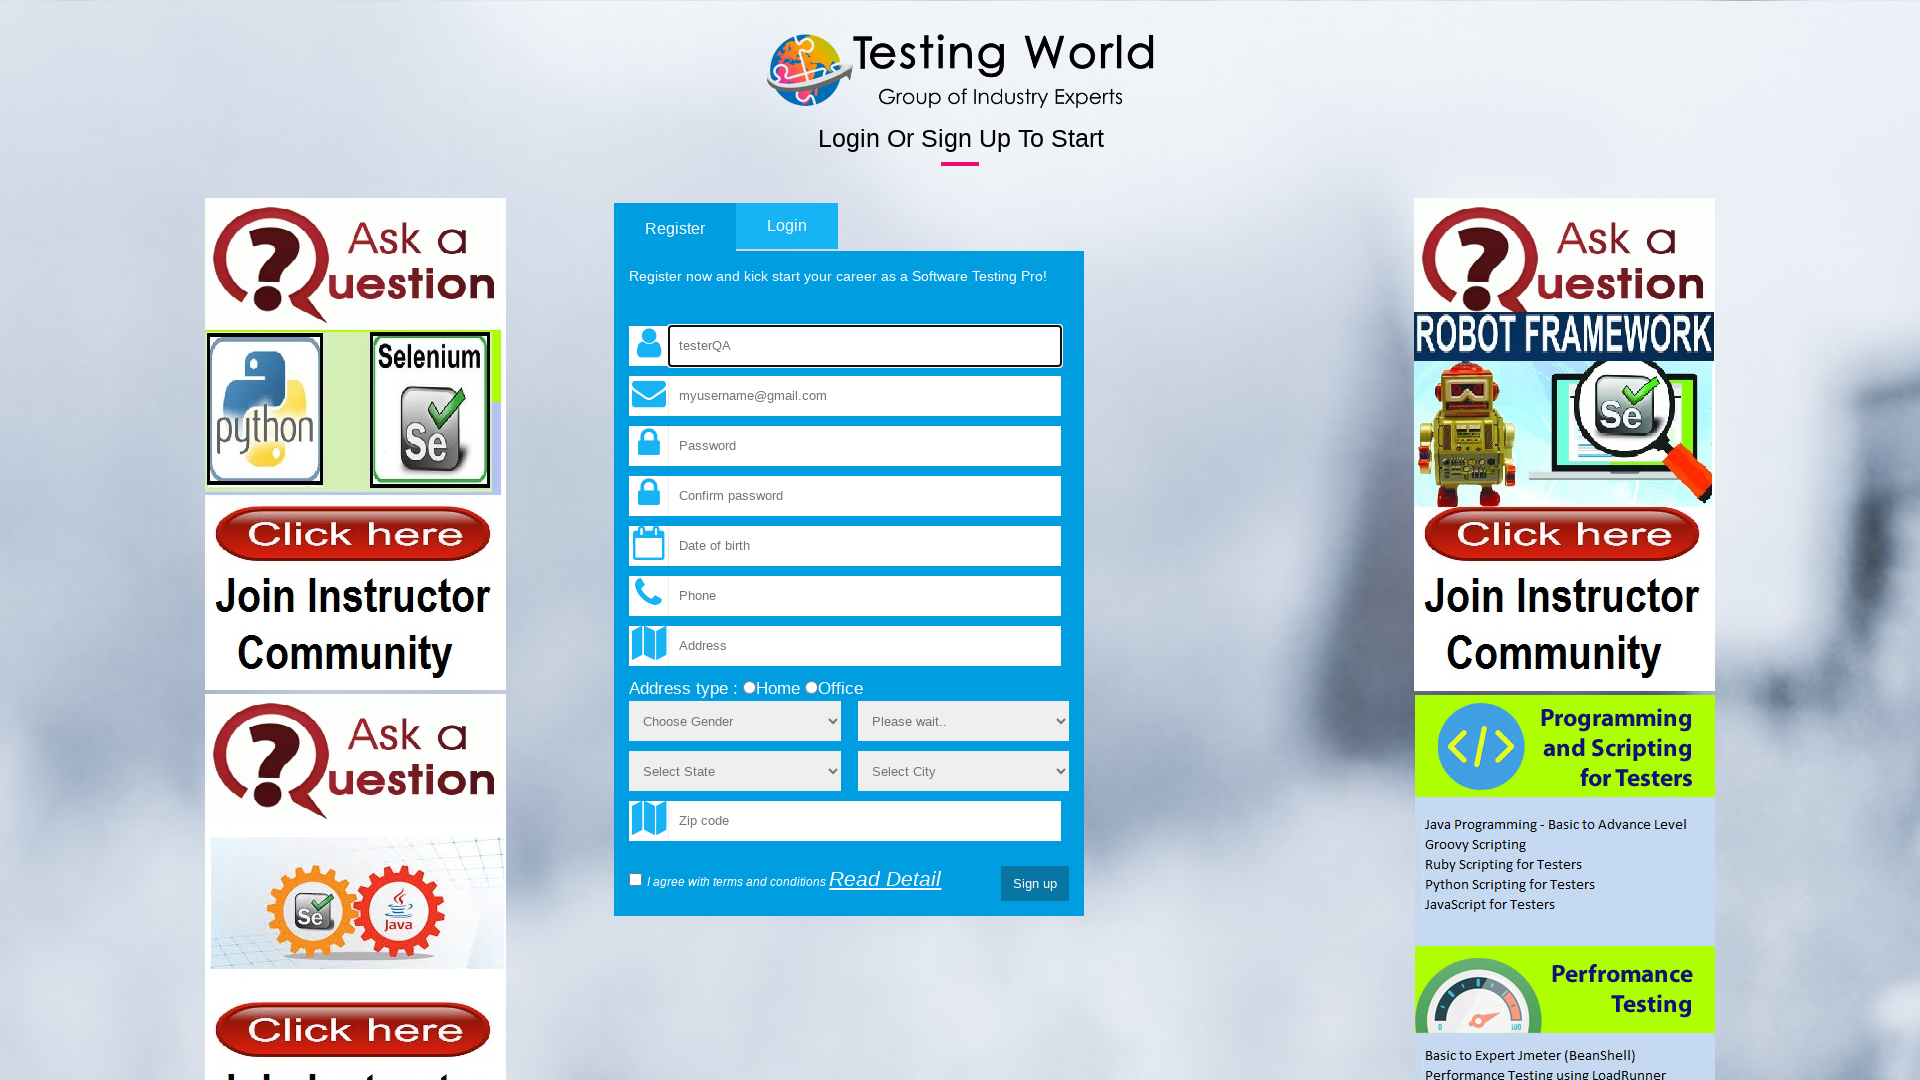

Filled email field with 'testerQAemail@gmail.com' on input[name='fld_email']
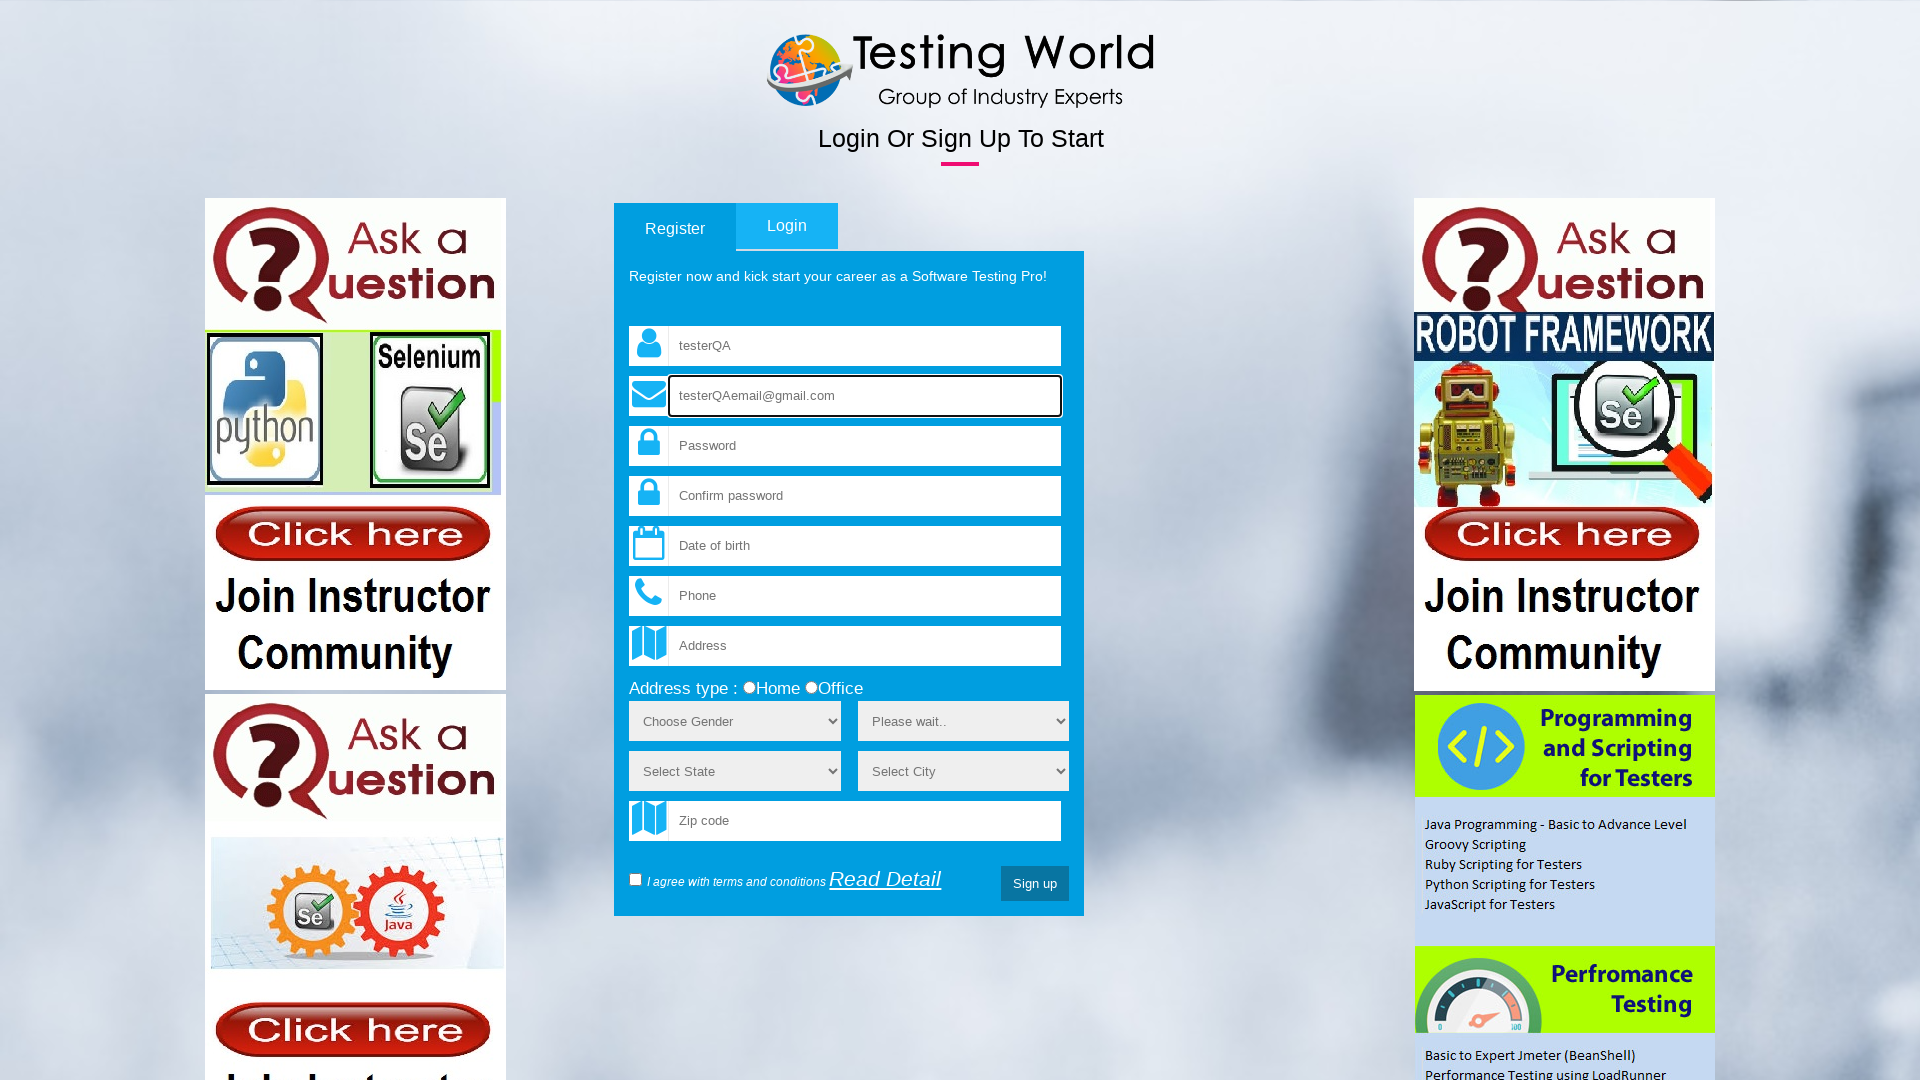

Clicked 'home' radio button at (750, 688) on input[value='home']
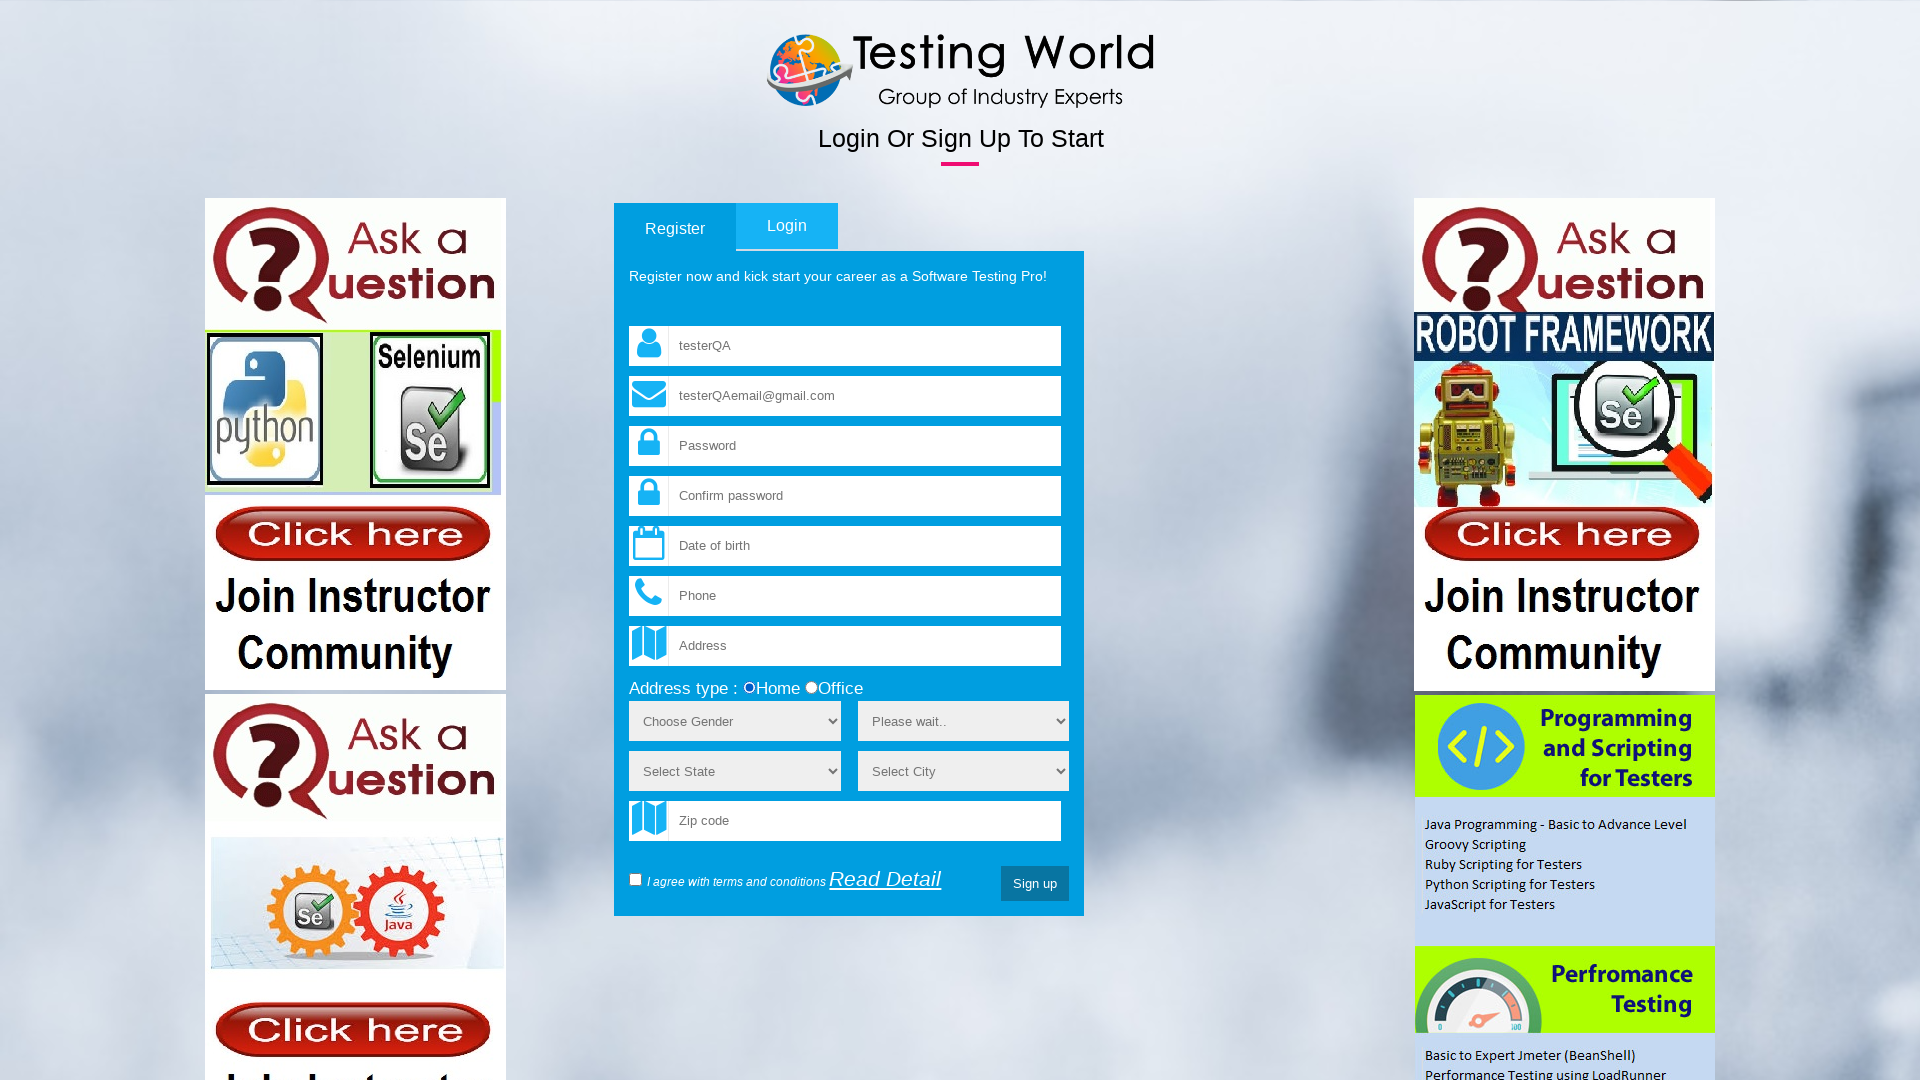

Selected 'Female' (value='2') from sex dropdown on select[name='sex']
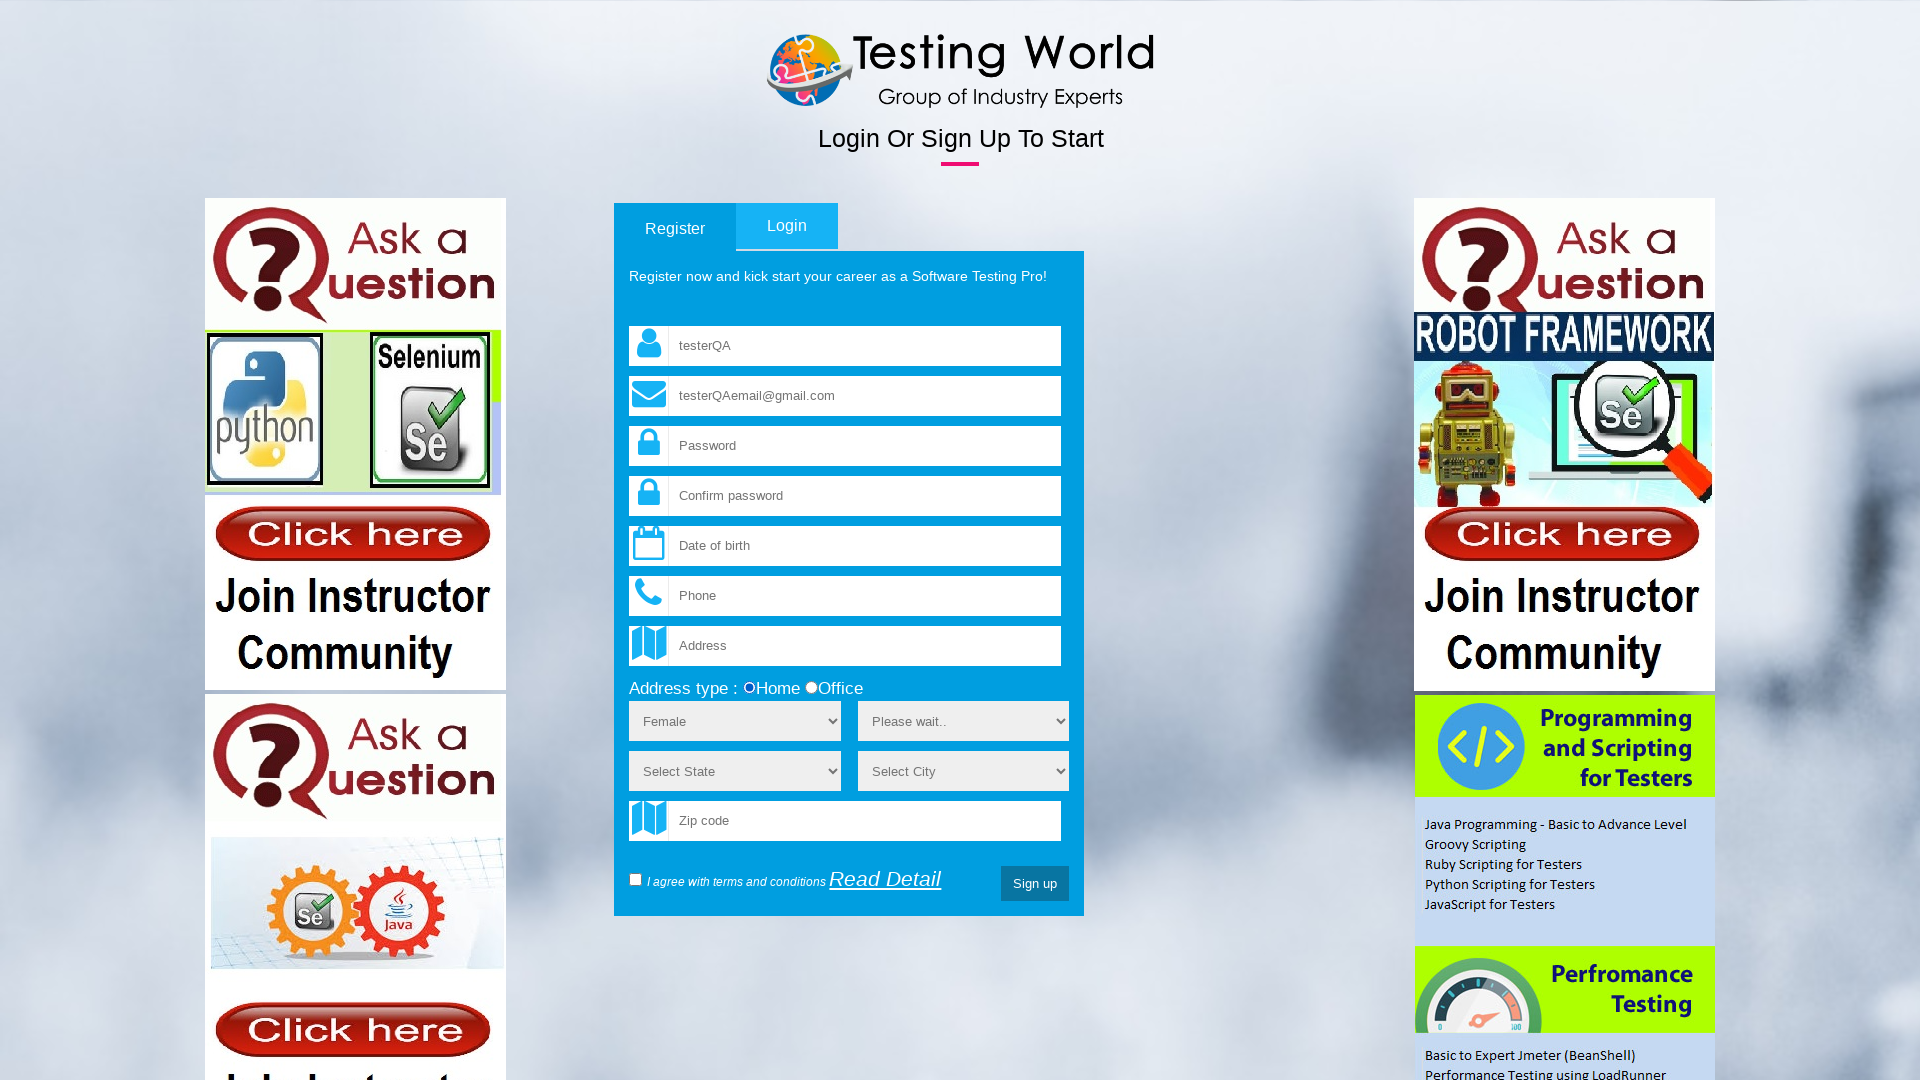

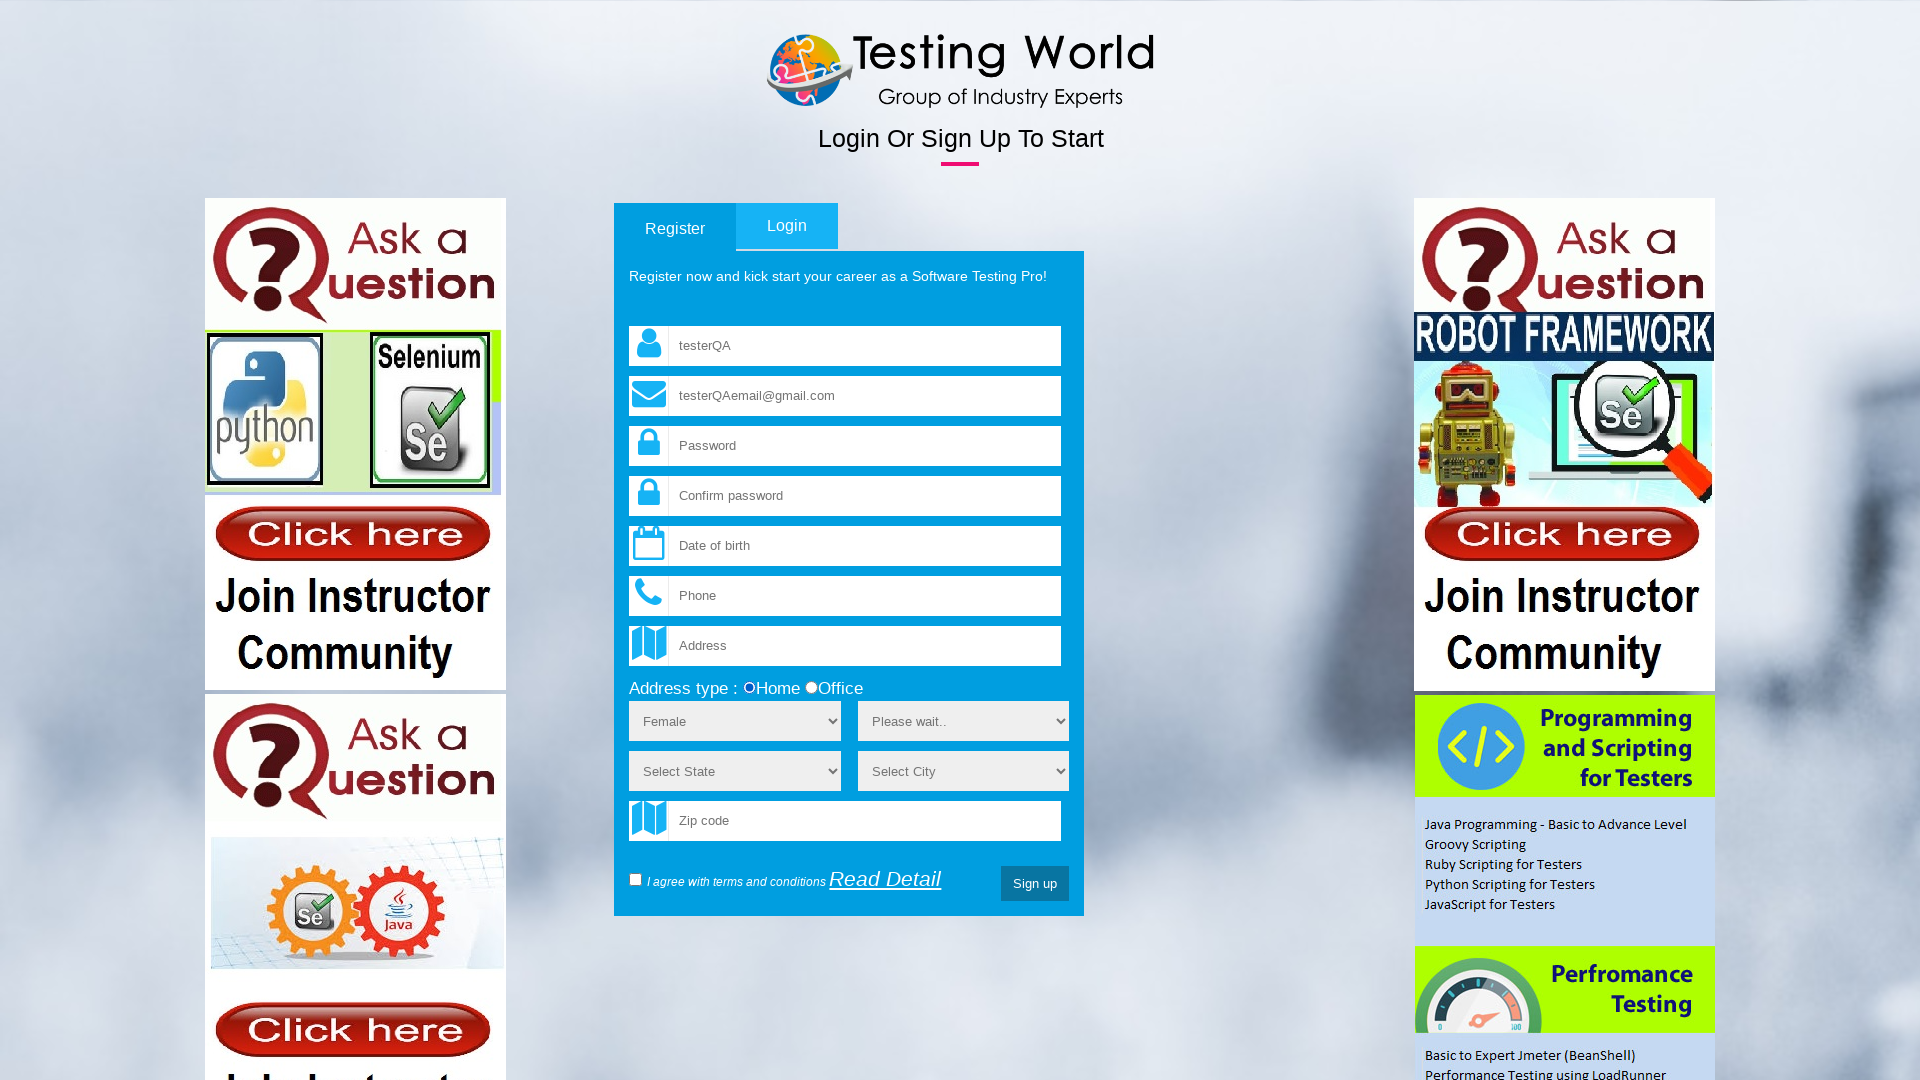